Tests accessing and reading the text of a JavaScript alert before accepting it

Starting URL: https://the-internet.herokuapp.com/javascript_alerts

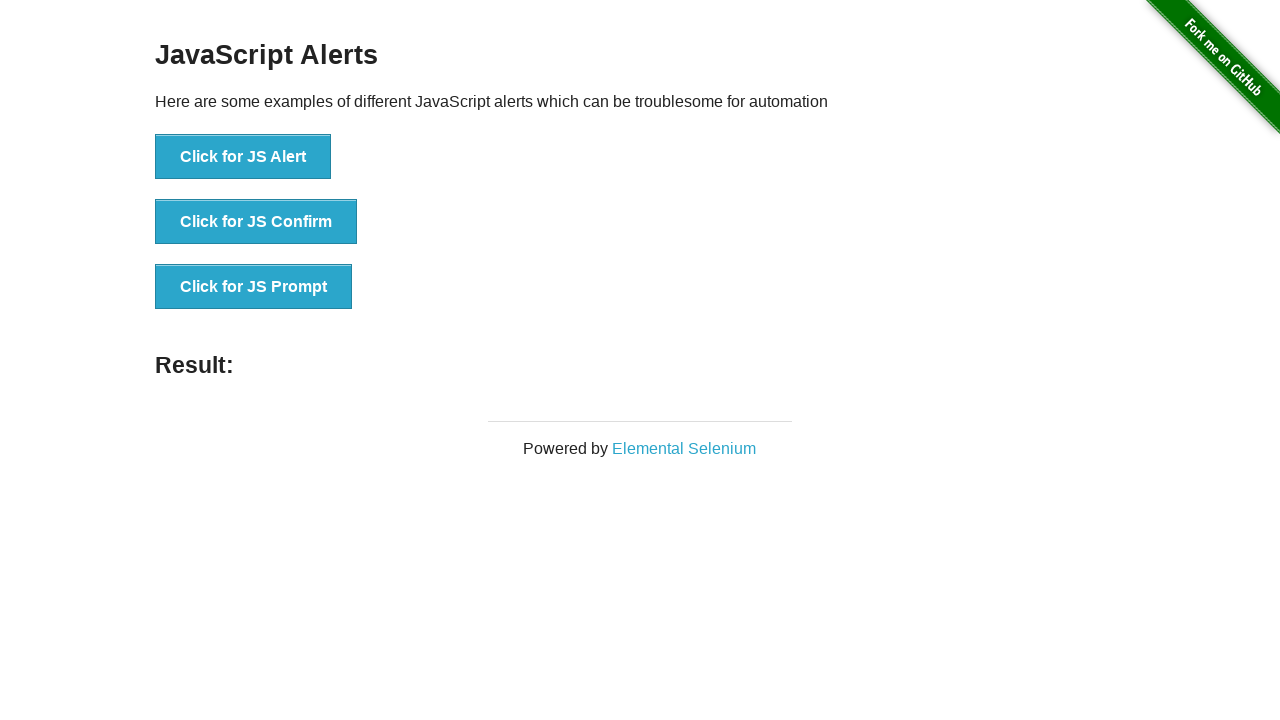

Set up dialog handler to accept alerts
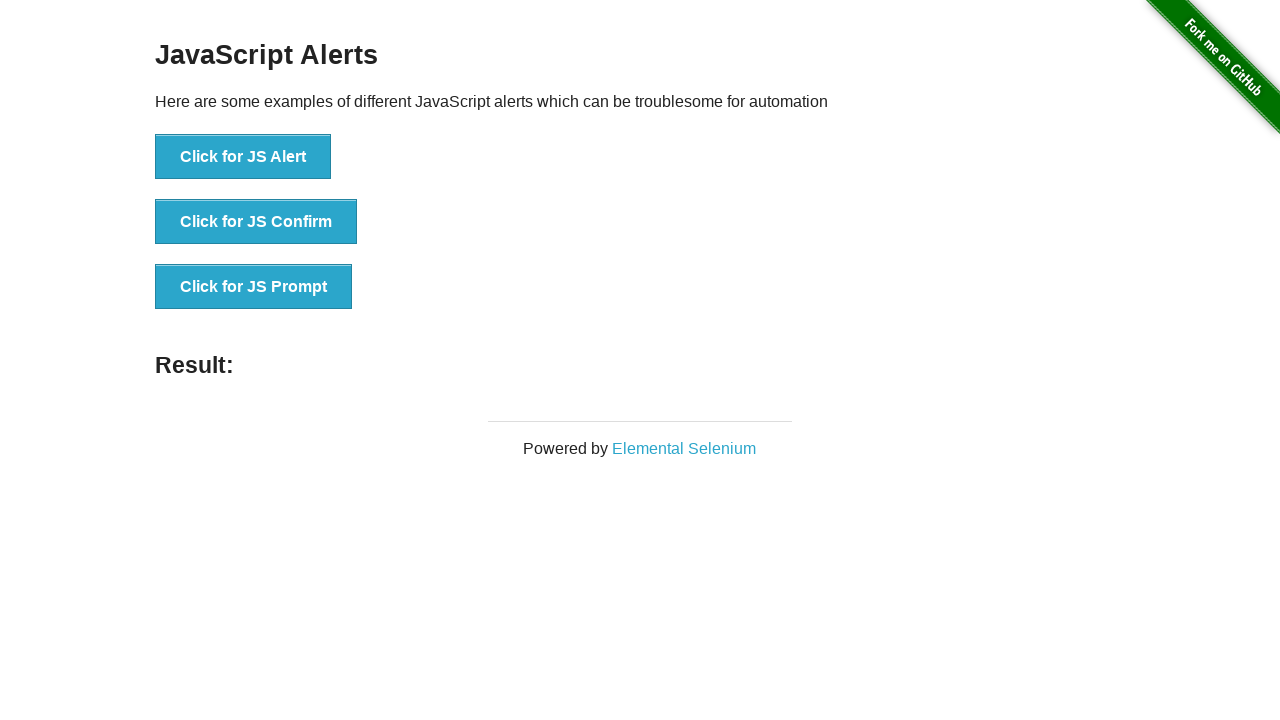

Clicked button to trigger JavaScript alert at (243, 157) on button[onclick='jsAlert()']
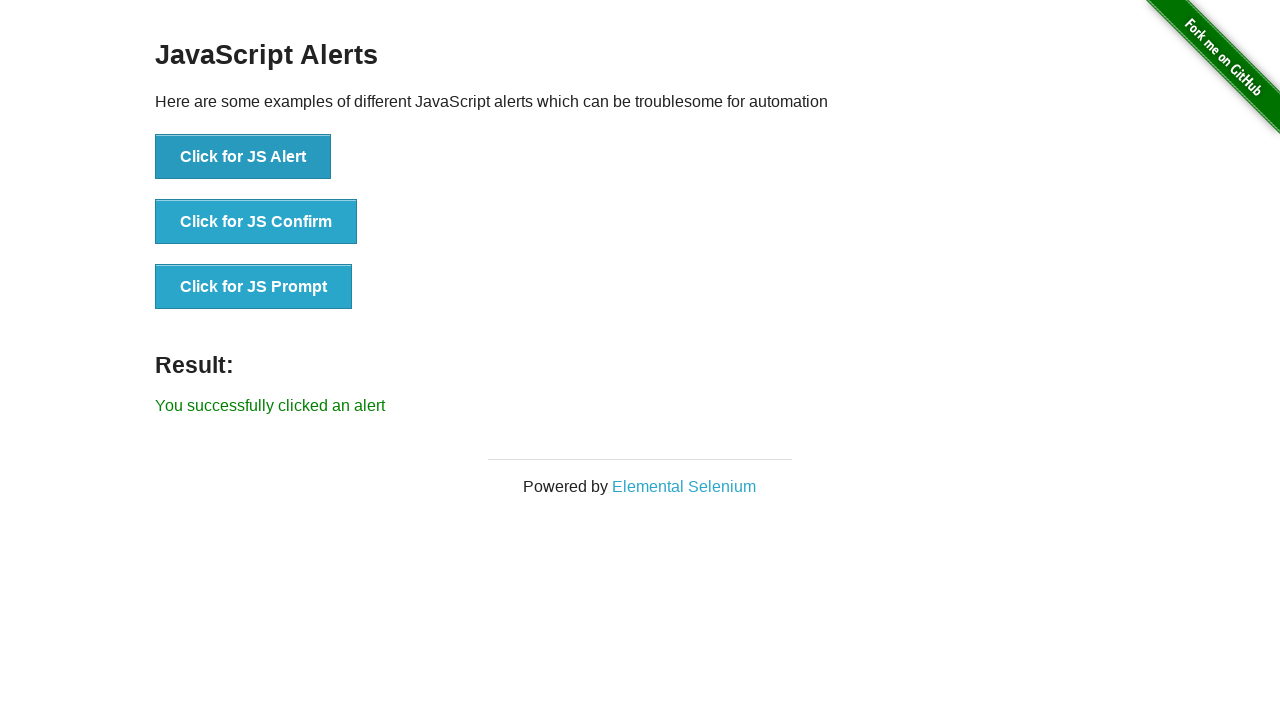

Alert result message loaded on page
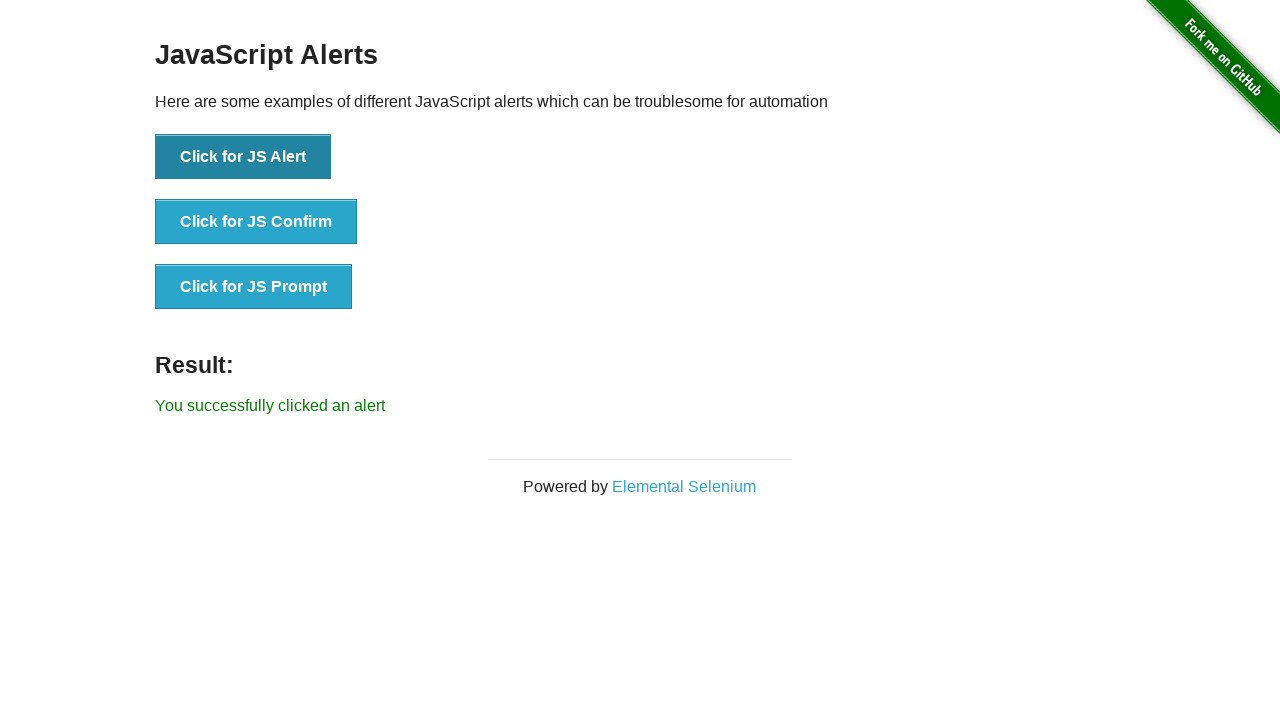

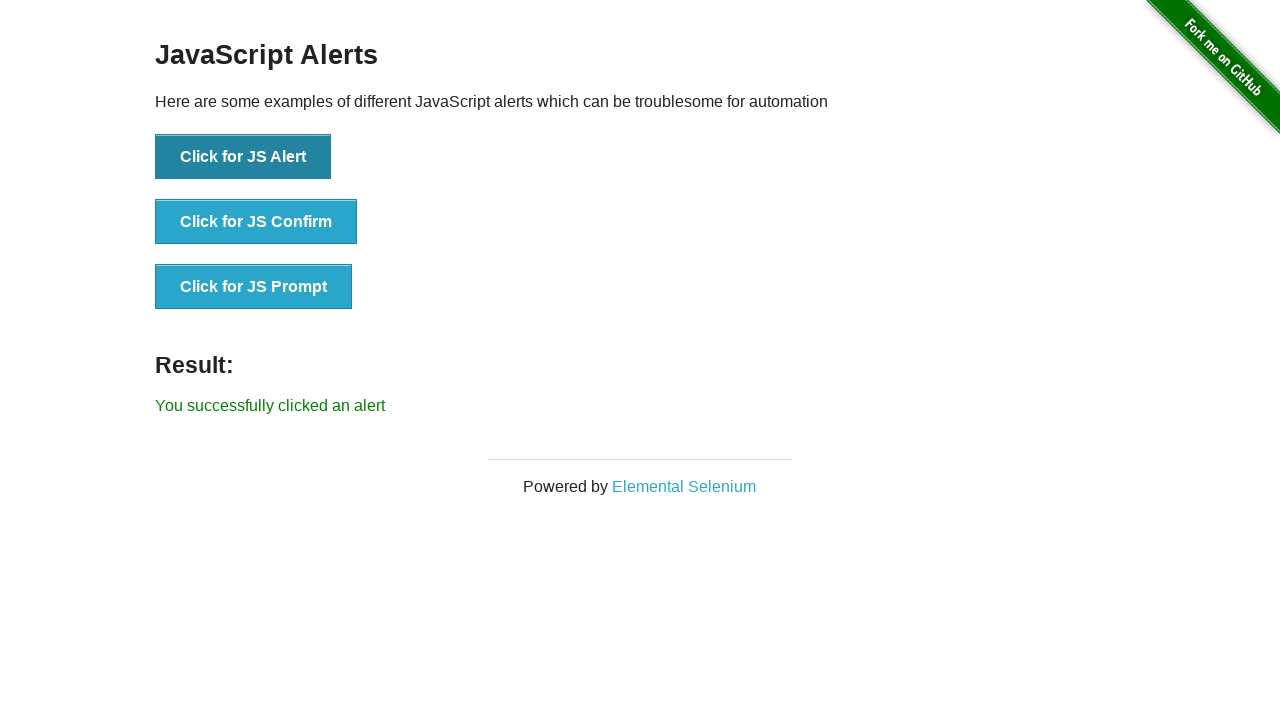